Tests a signup form by filling personal information (name, email, password), selecting interests, gender, state dropdown, hobbies dropdown, and submitting the form

Starting URL: https://freelance-learn-automation.vercel.app/signup

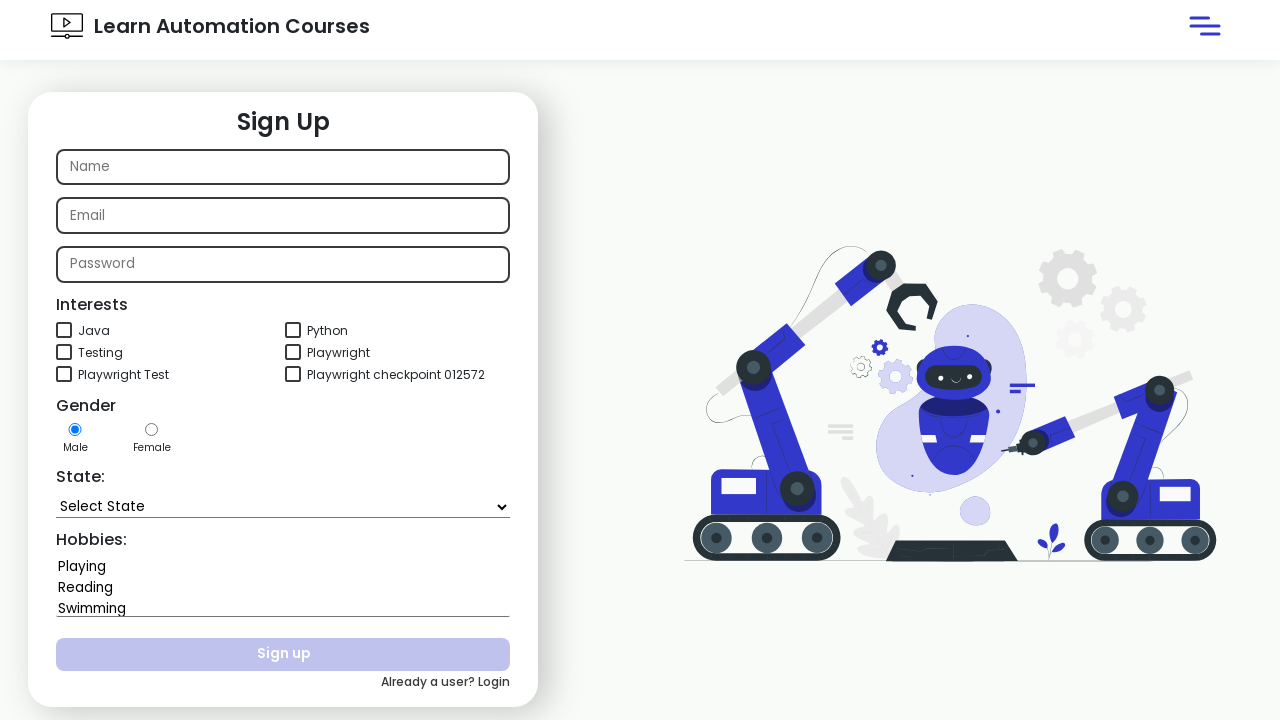

Filled name field with 'Dummy Dummy' on input[placeholder='Name']
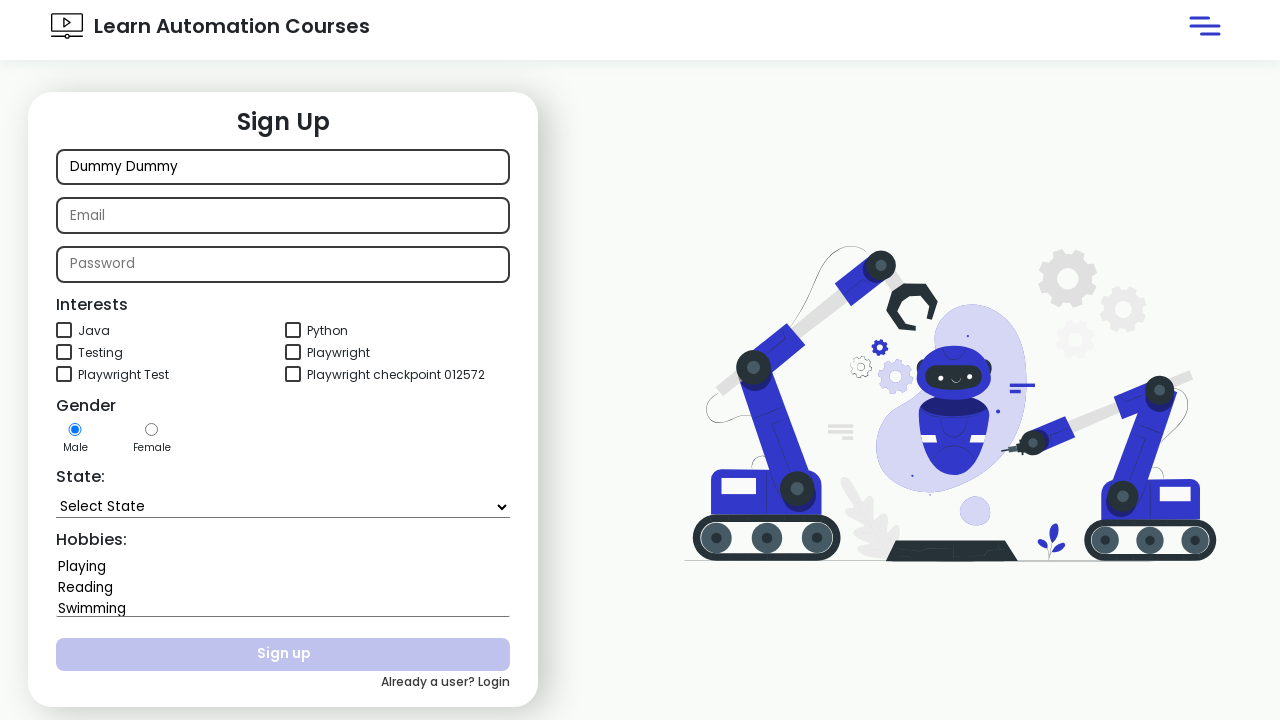

Filled email field with 'testuser7492@mail.com' on input#email
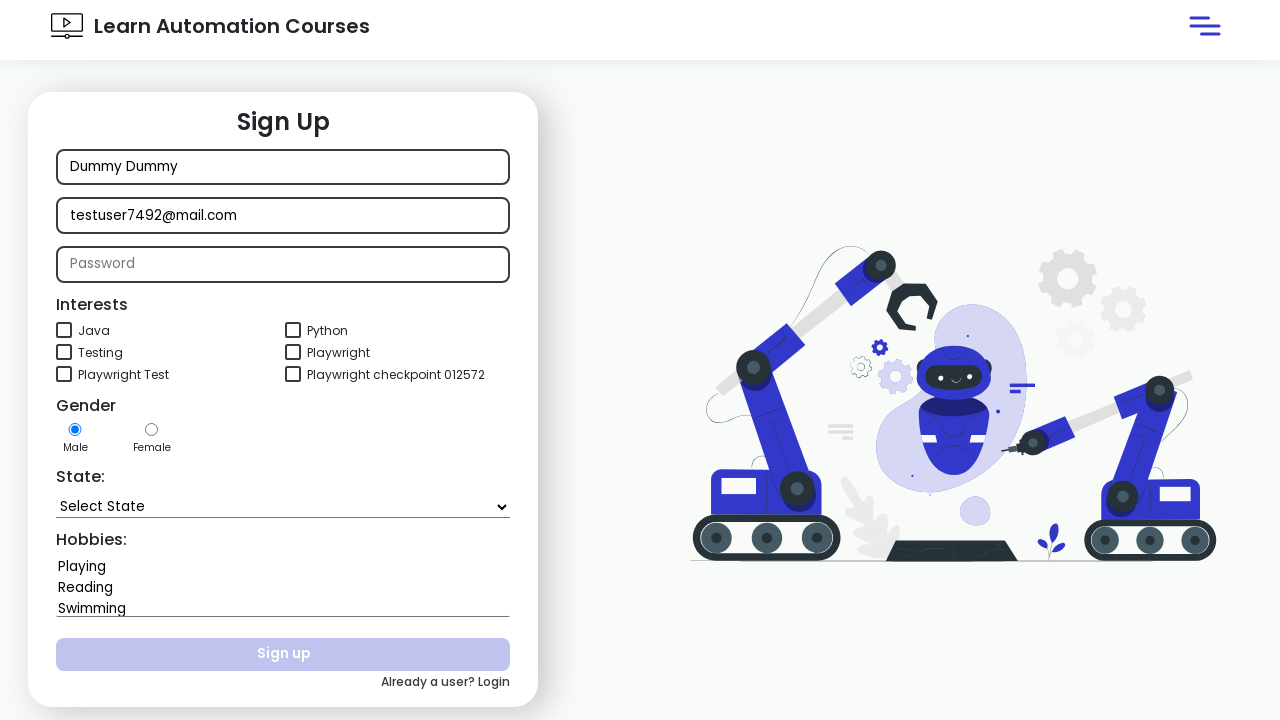

Filled password field with 'TestPass123' on input[name='password']
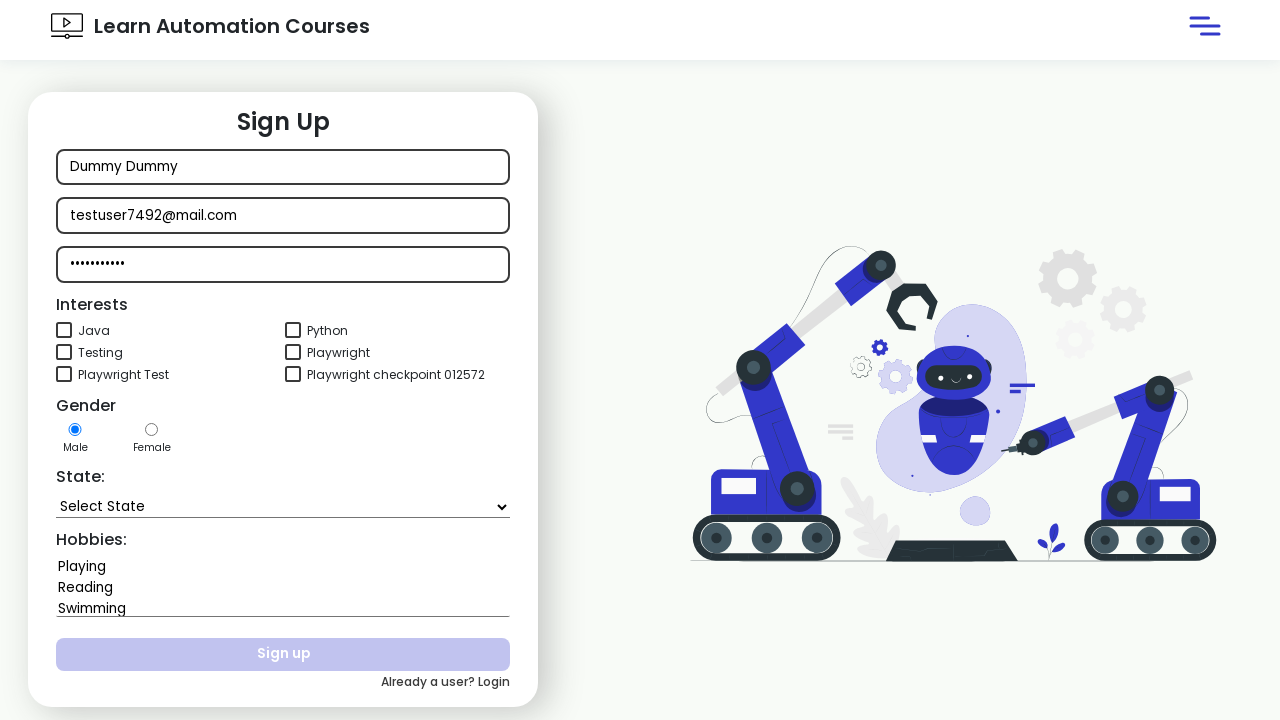

Clicked interest checkbox at (64, 330) on input[type='checkbox']
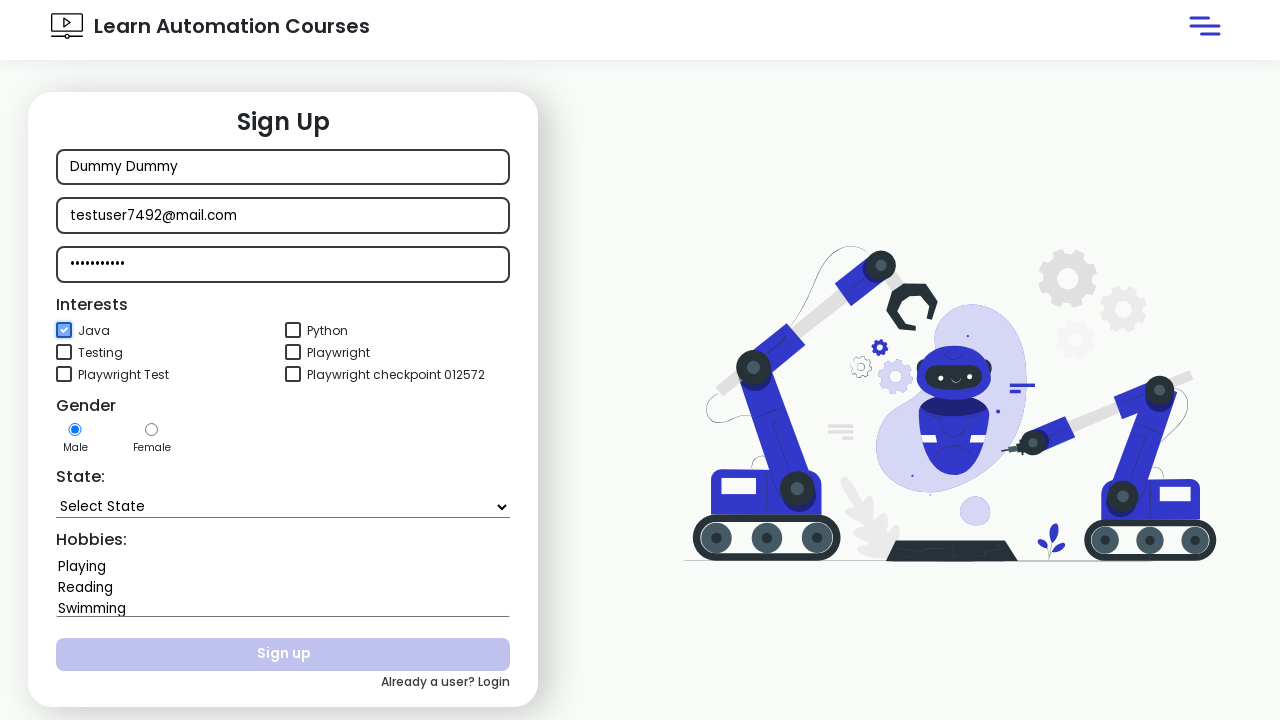

Selected gender (Male) at (75, 430) on #gender1
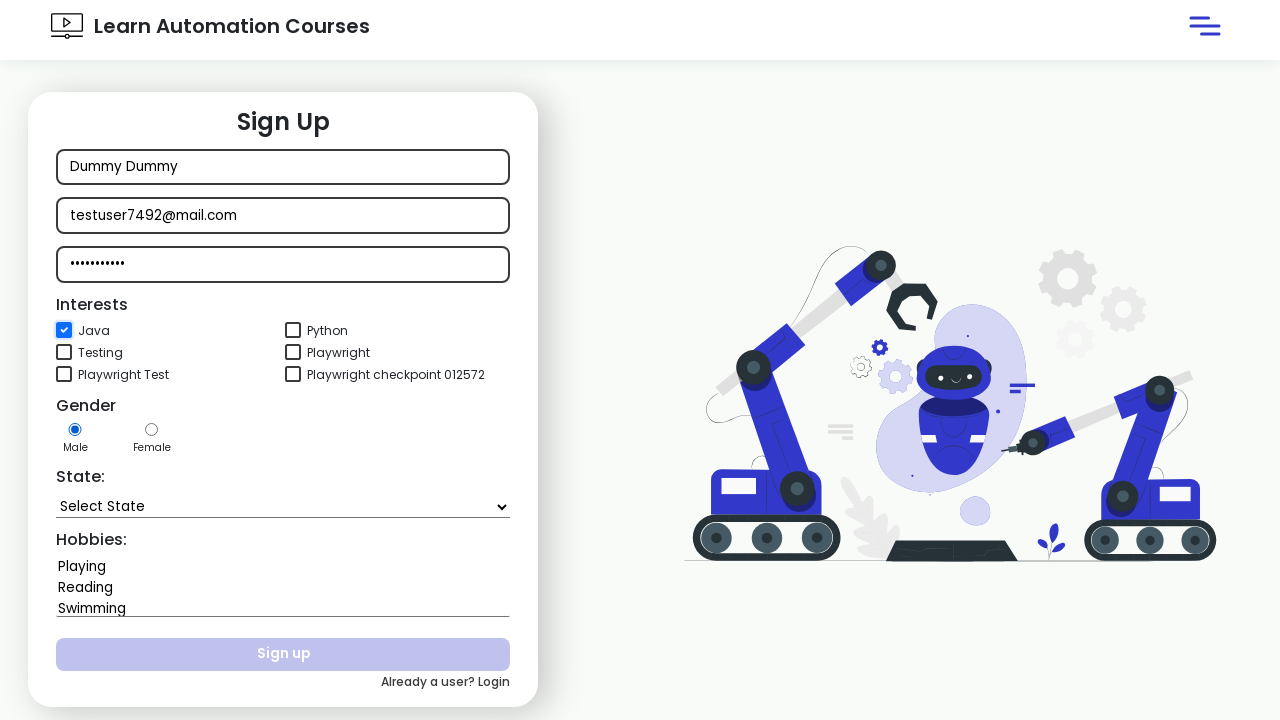

Selected 'Goa' from state dropdown on #state
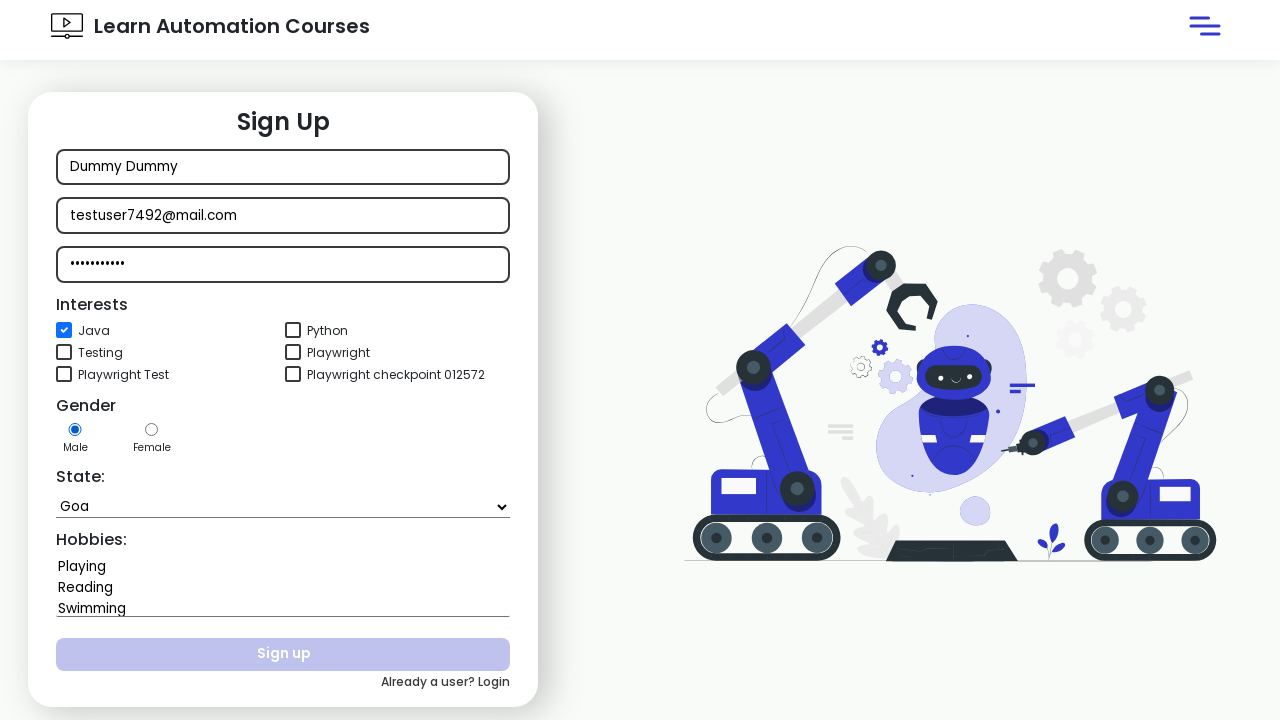

Selected 'Reading' from hobbies dropdown on #hobbies
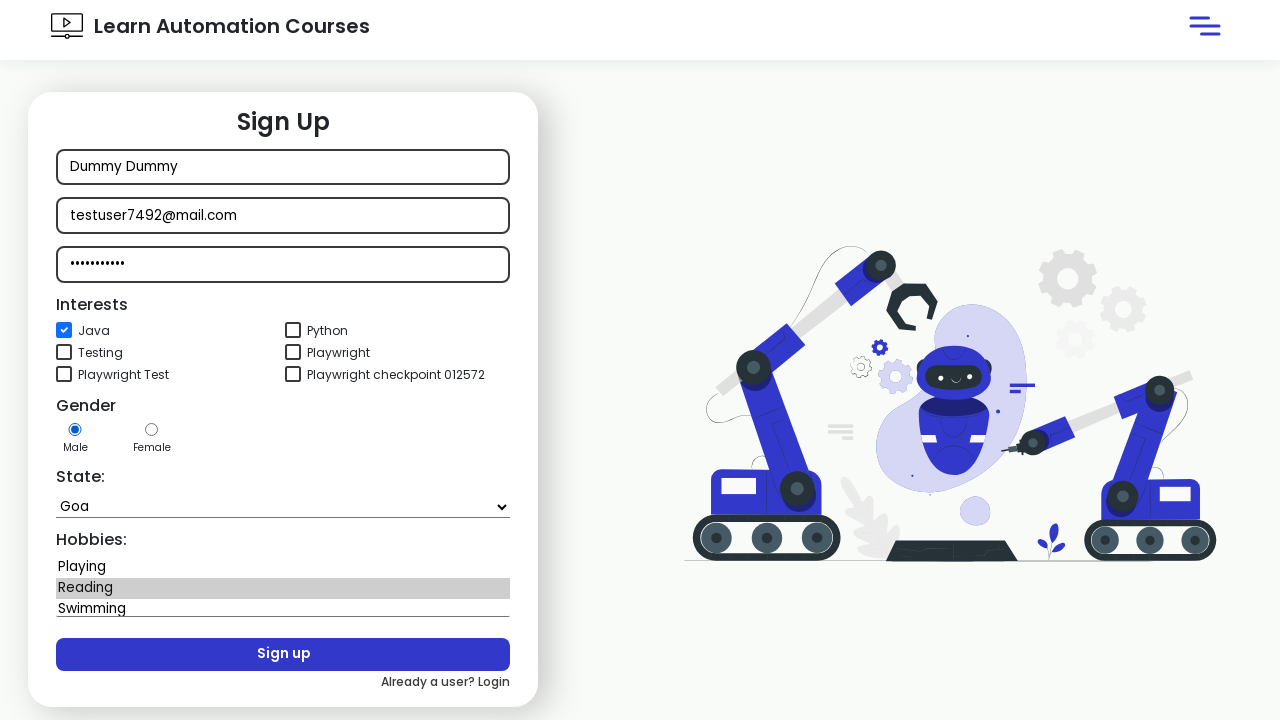

Clicked Sign Up button to submit form at (283, 655) on .submit-btn
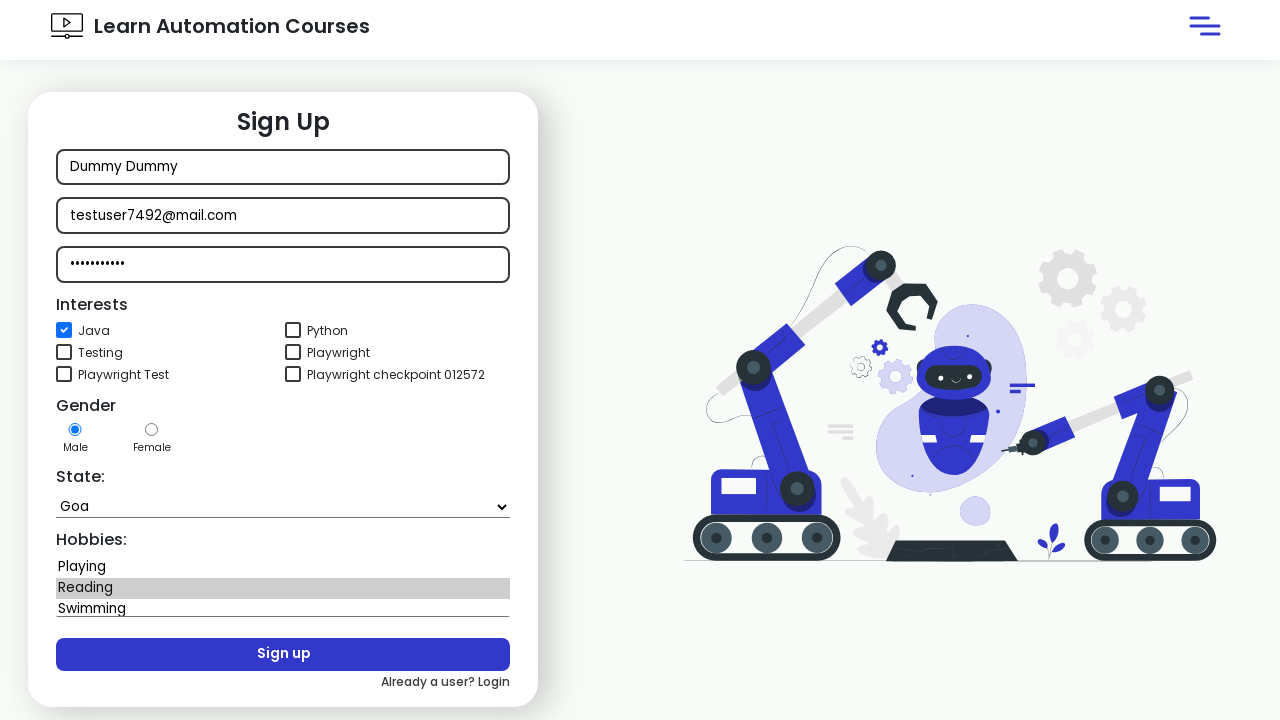

Waited 2 seconds for form submission to complete
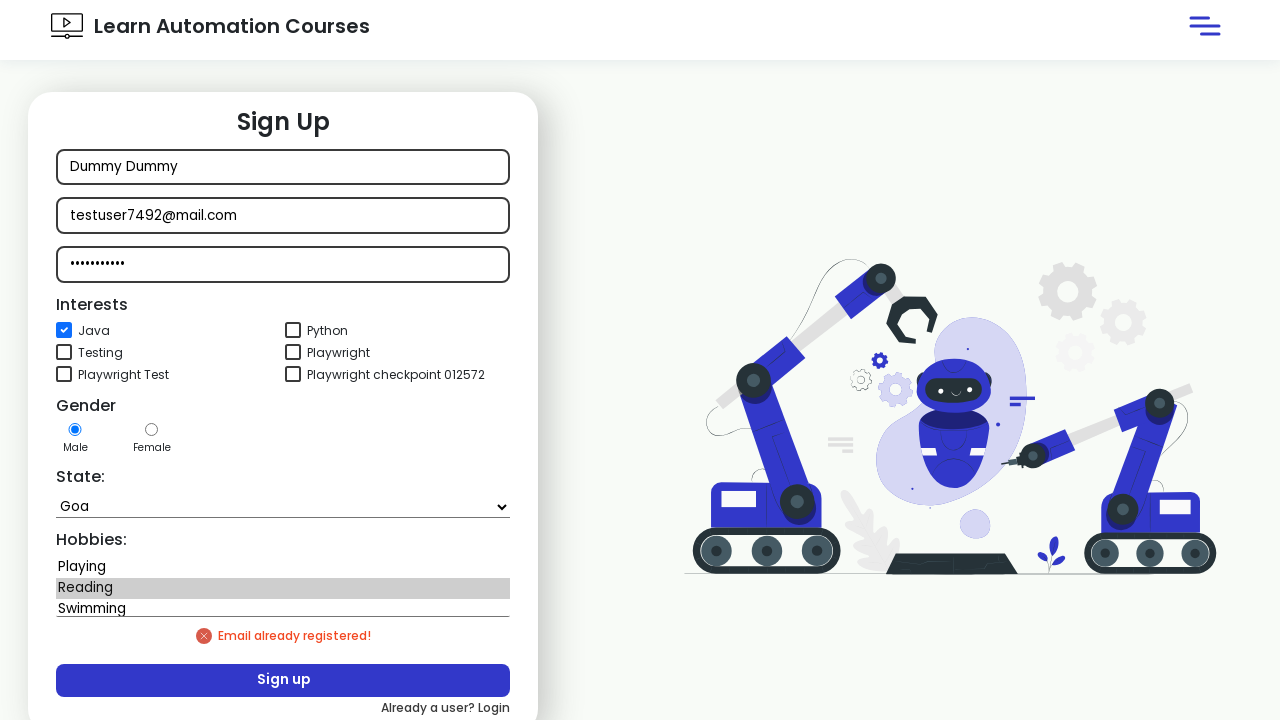

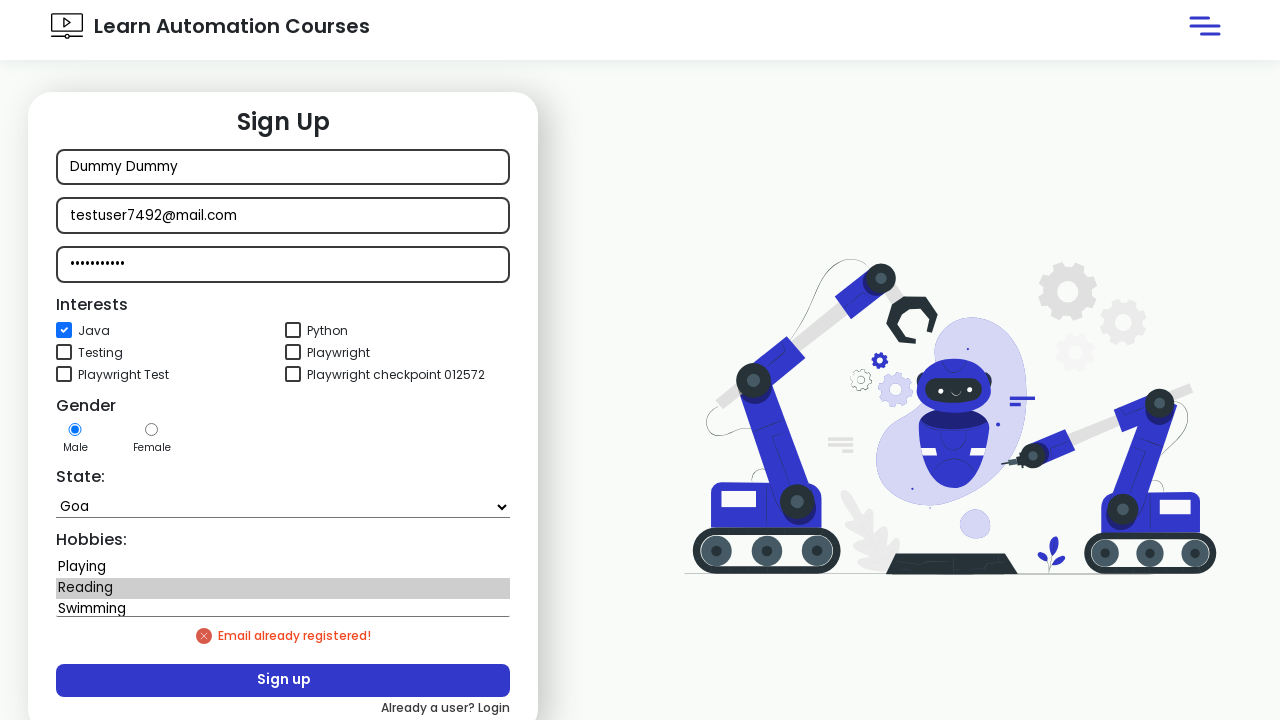